Tests navigation to GitHub Enterprise page by hovering over Solutions menu and clicking on Enterprises link, then verifying the page heading

Starting URL: https://github.com/

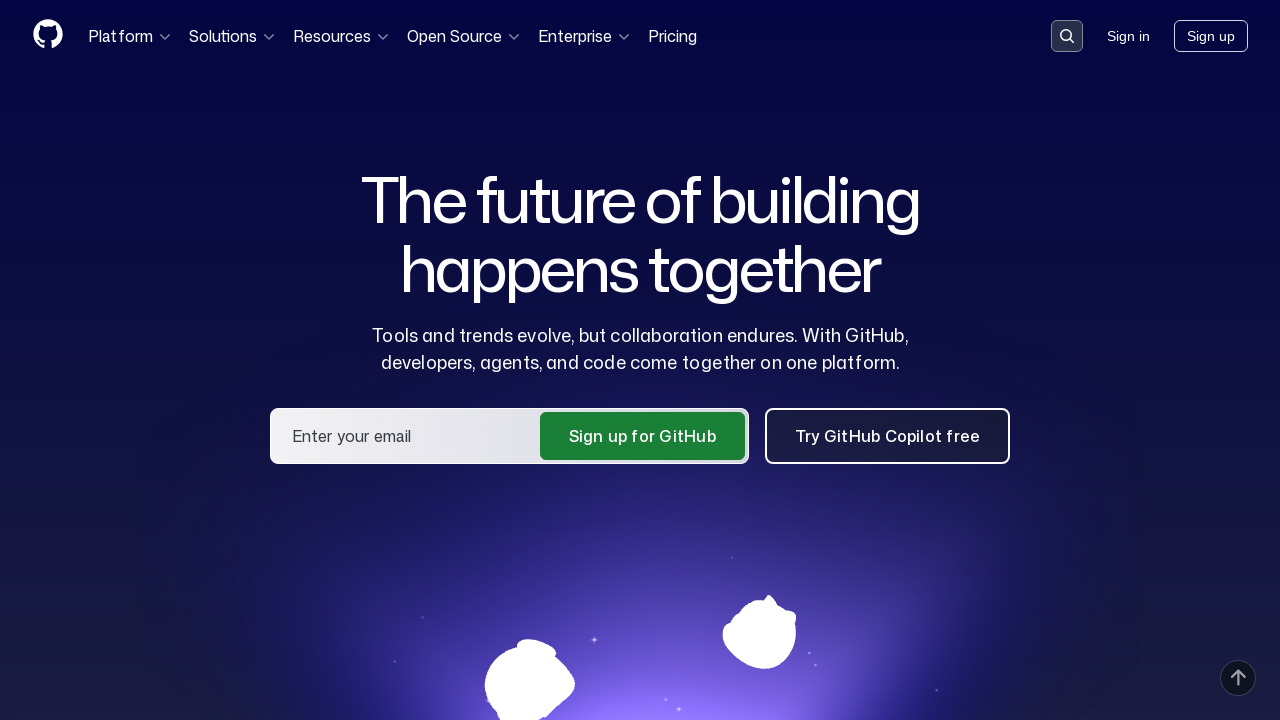

Hovered over Solutions menu item at (233, 36) on text=Solutions
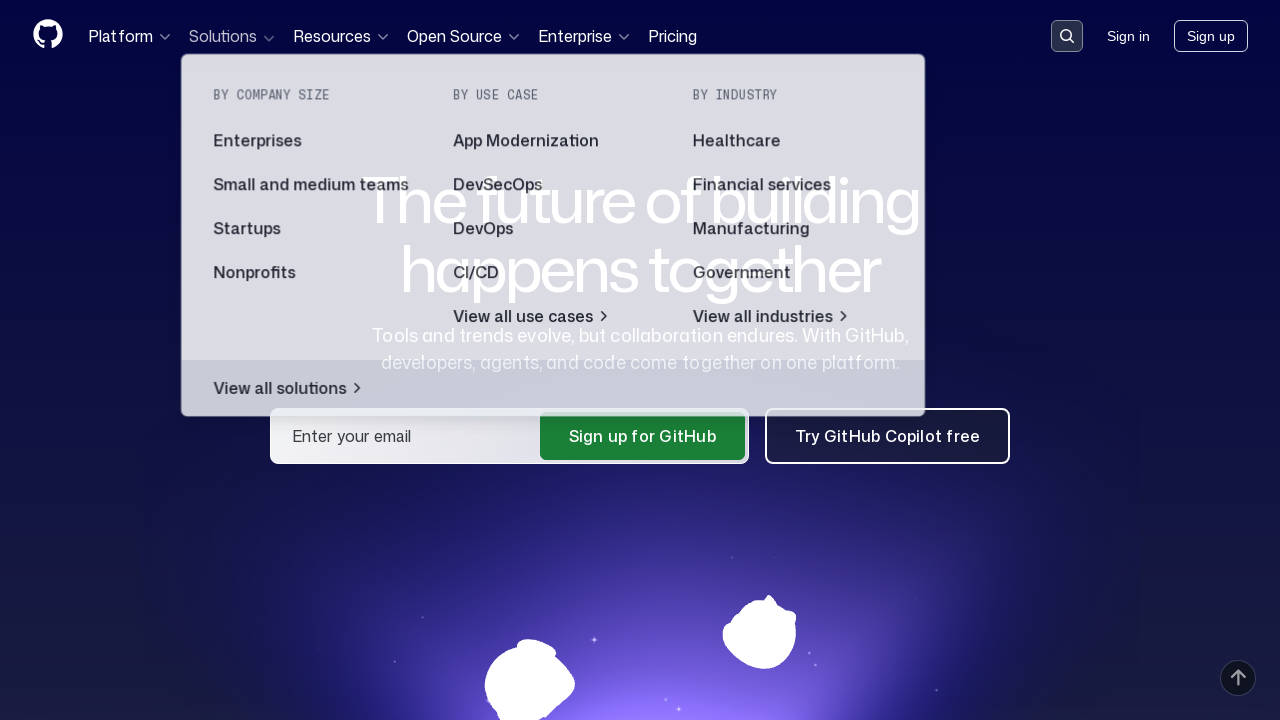

Clicked on Enterprises link at (257, 142) on text=Enterprises
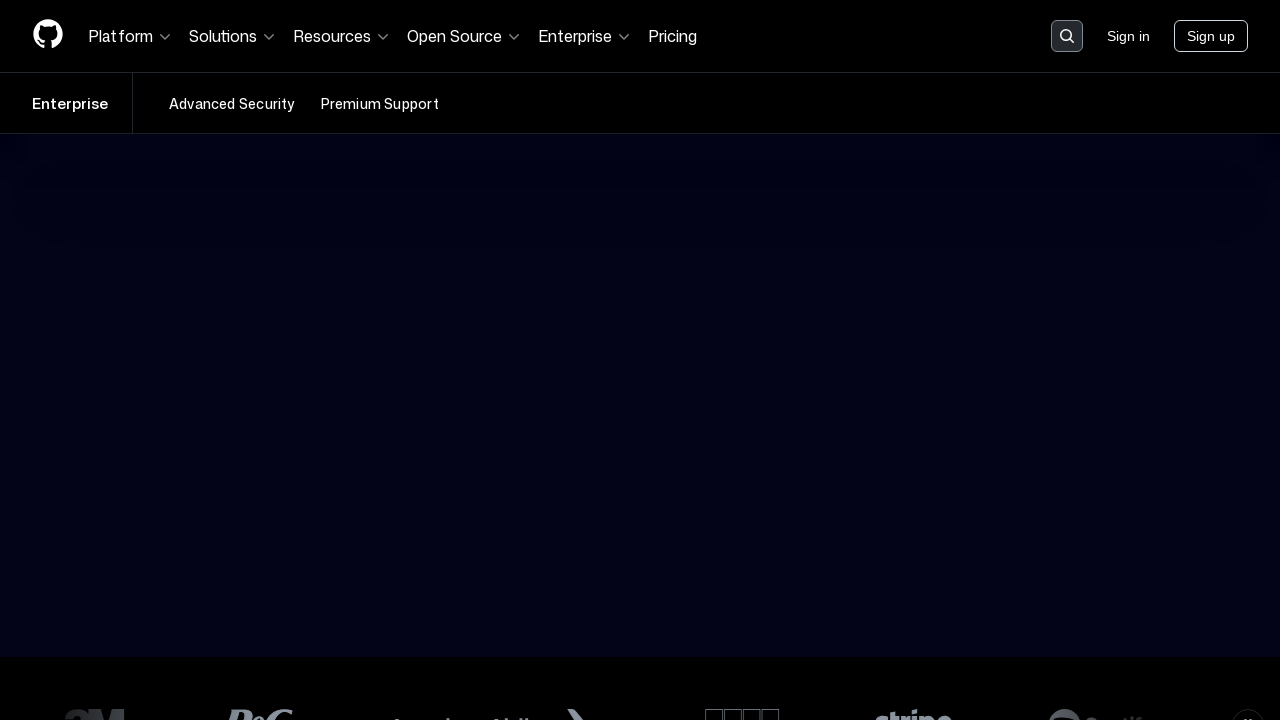

Enterprise page heading loaded and verified
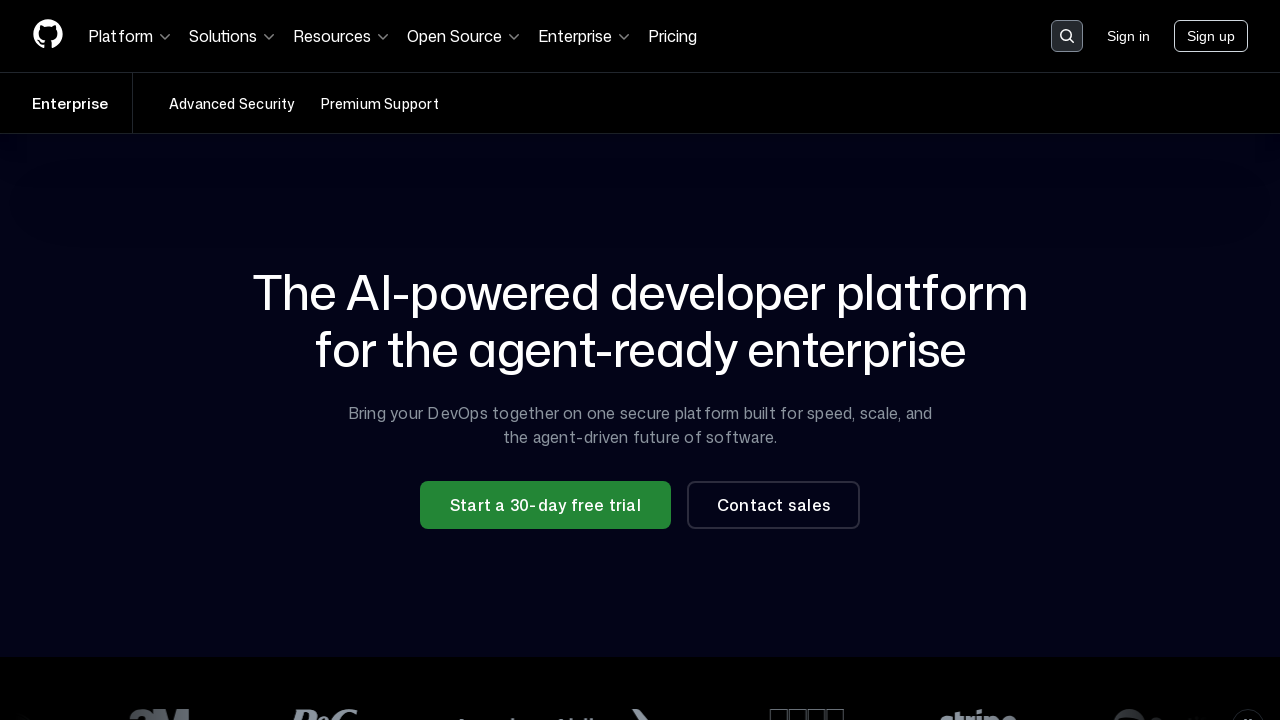

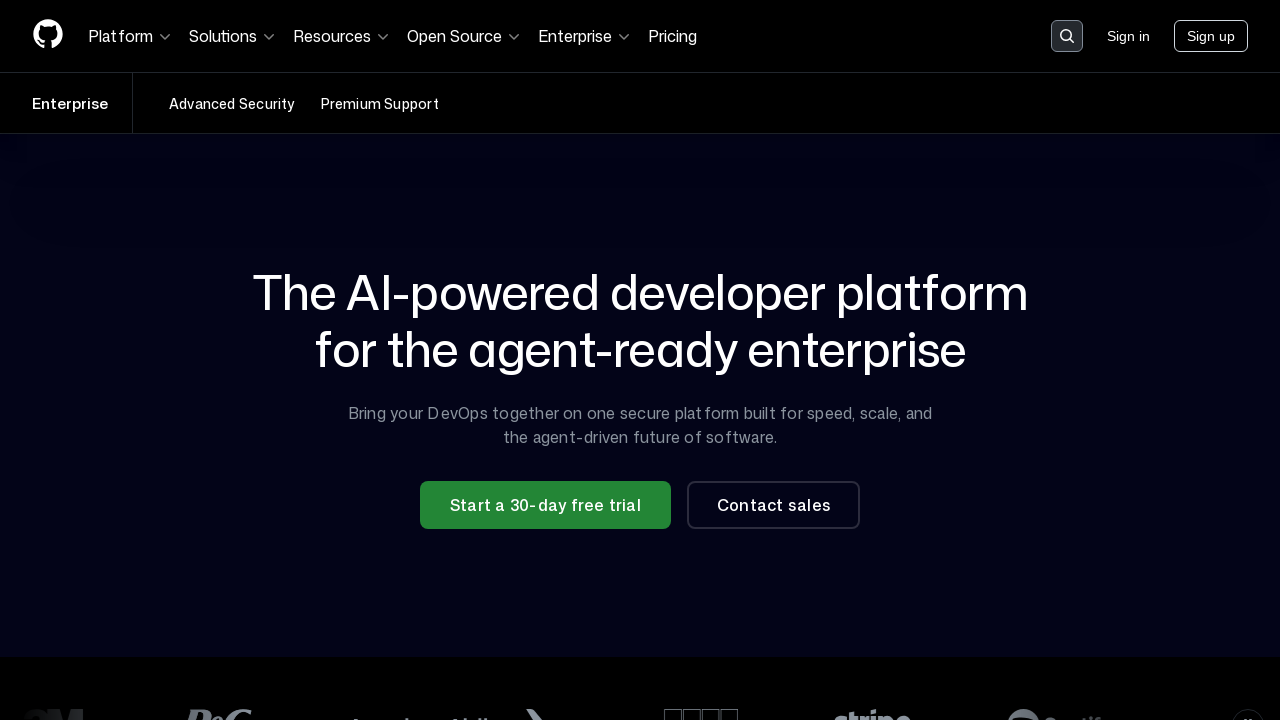